Tests JavaScript prompt alert handling by triggering a prompt, entering text, and accepting it

Starting URL: https://training-support.net/webelements/alerts

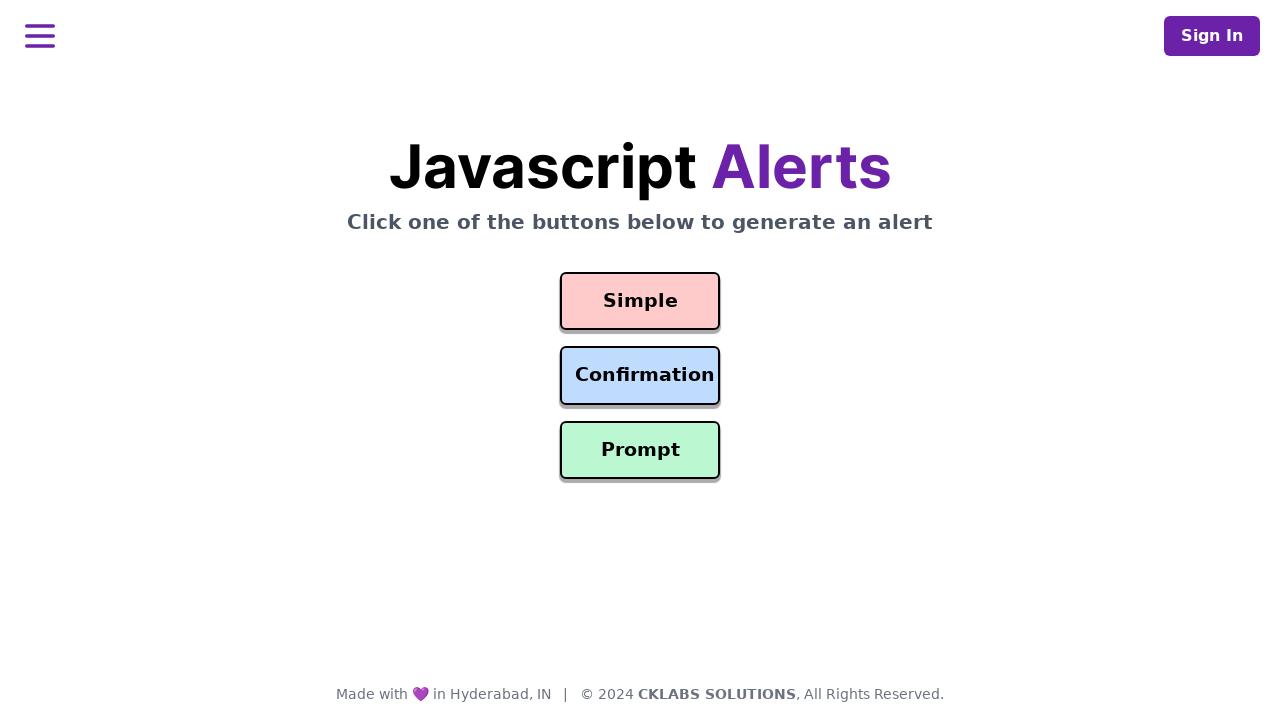

Clicked prompt button to trigger JavaScript prompt alert at (640, 450) on #prompt
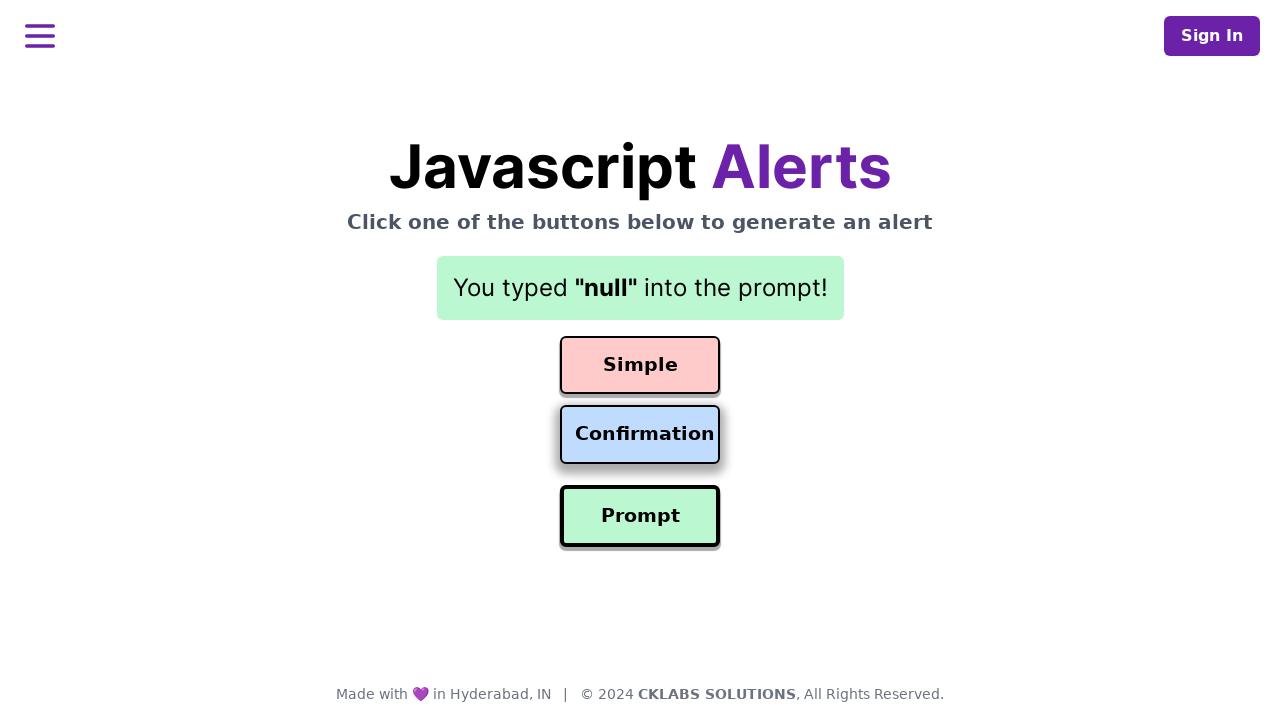

Set up dialog handler to accept prompt with text 'Awesome!'
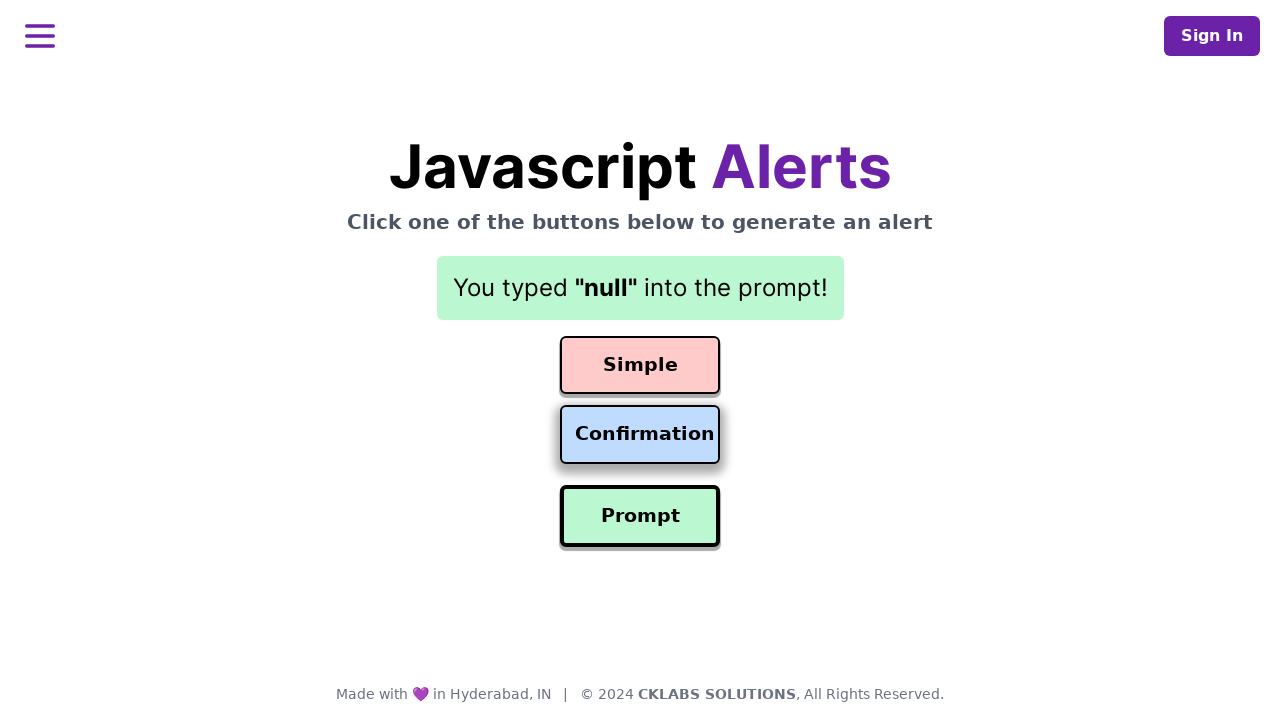

Waited for result element to appear after accepting prompt
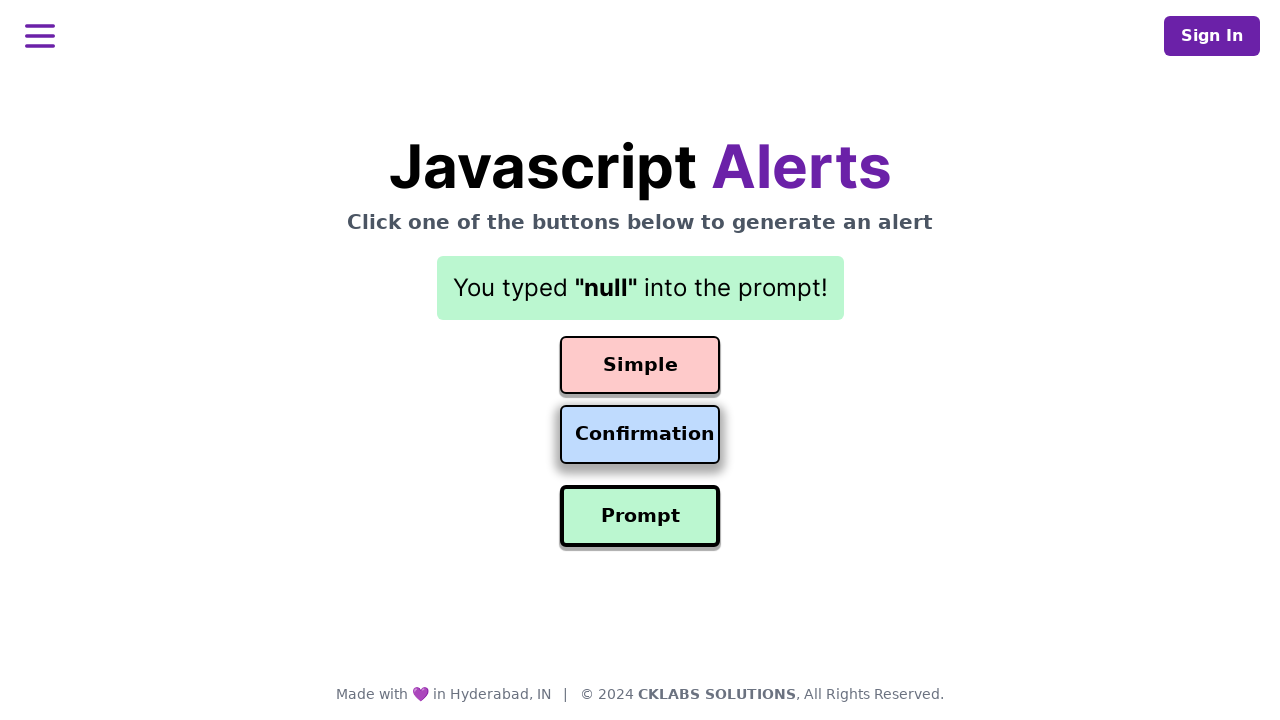

Retrieved result text: 'You typed "null" into the prompt!'
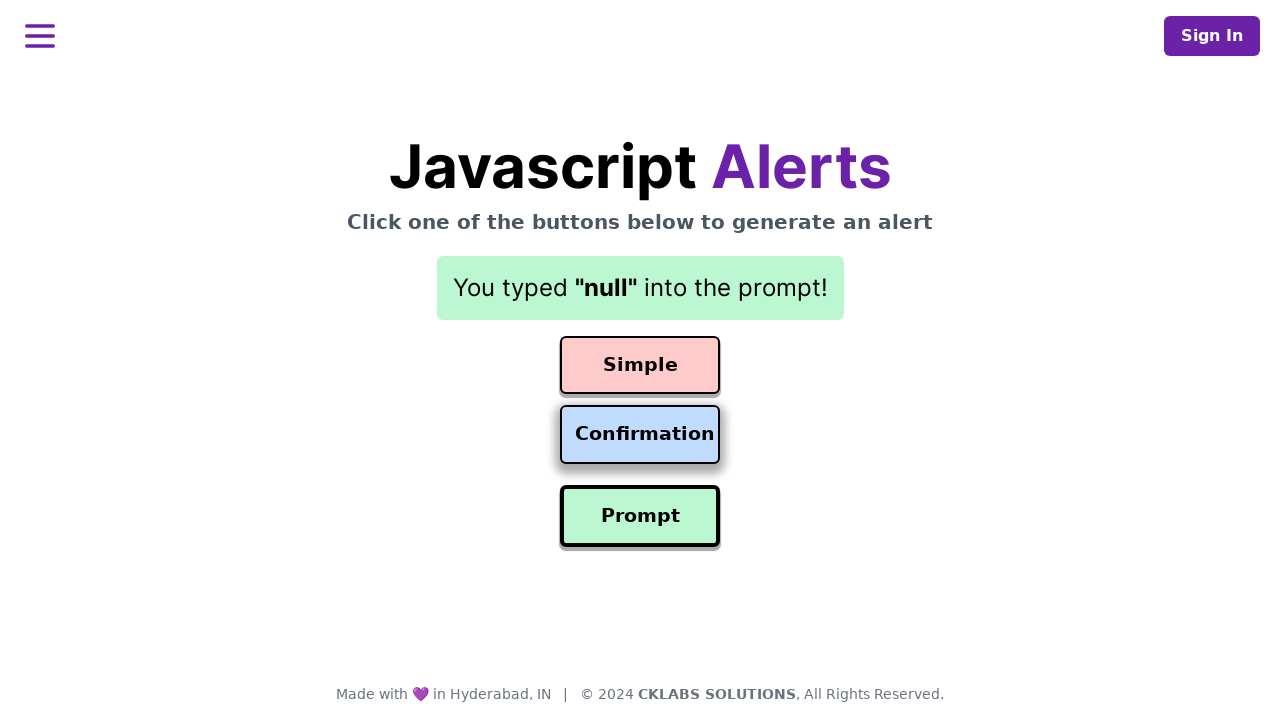

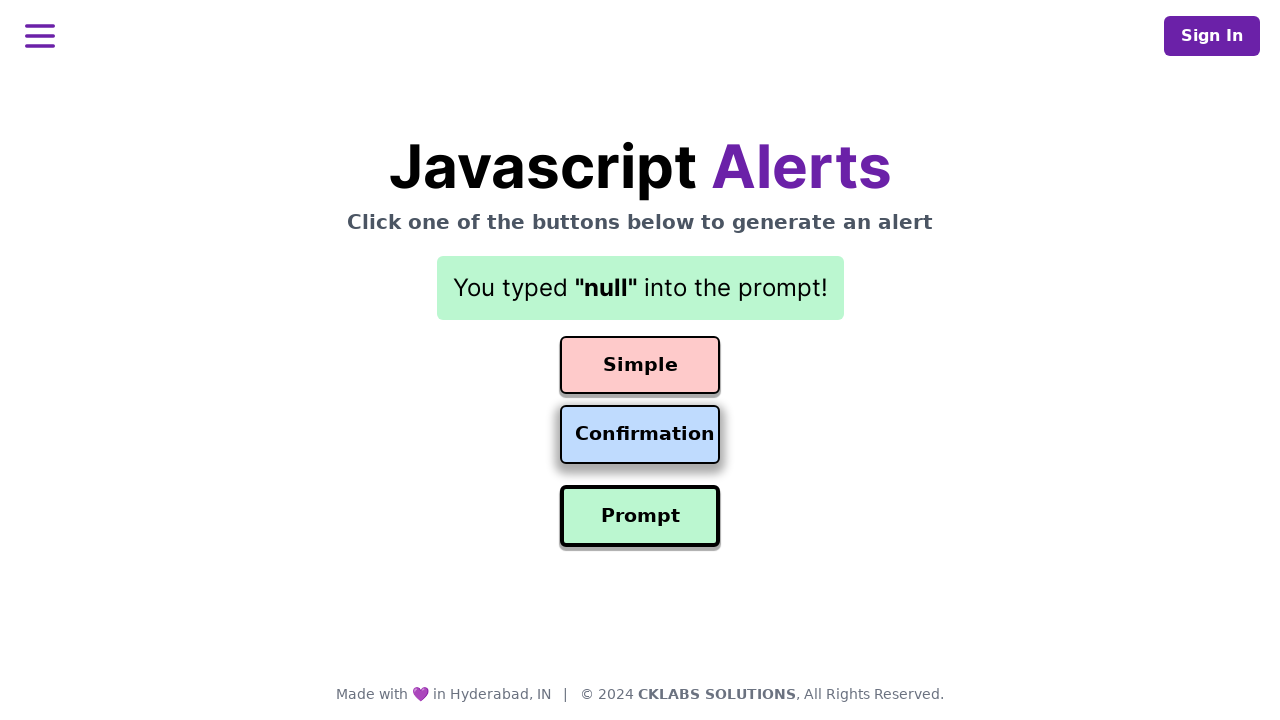